Tests table sorting using semantic class attributes by clicking the dues column header

Starting URL: http://the-internet.herokuapp.com/tables

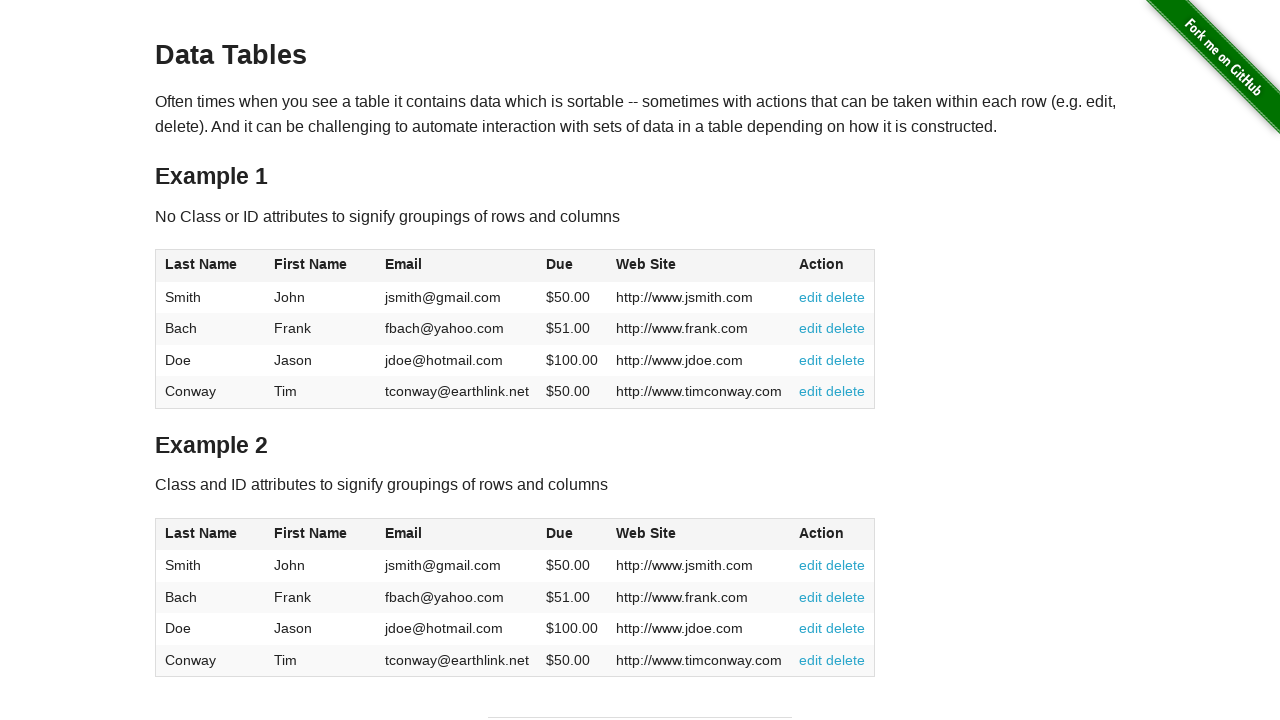

Navigated to the-internet.herokuapp.com/tables
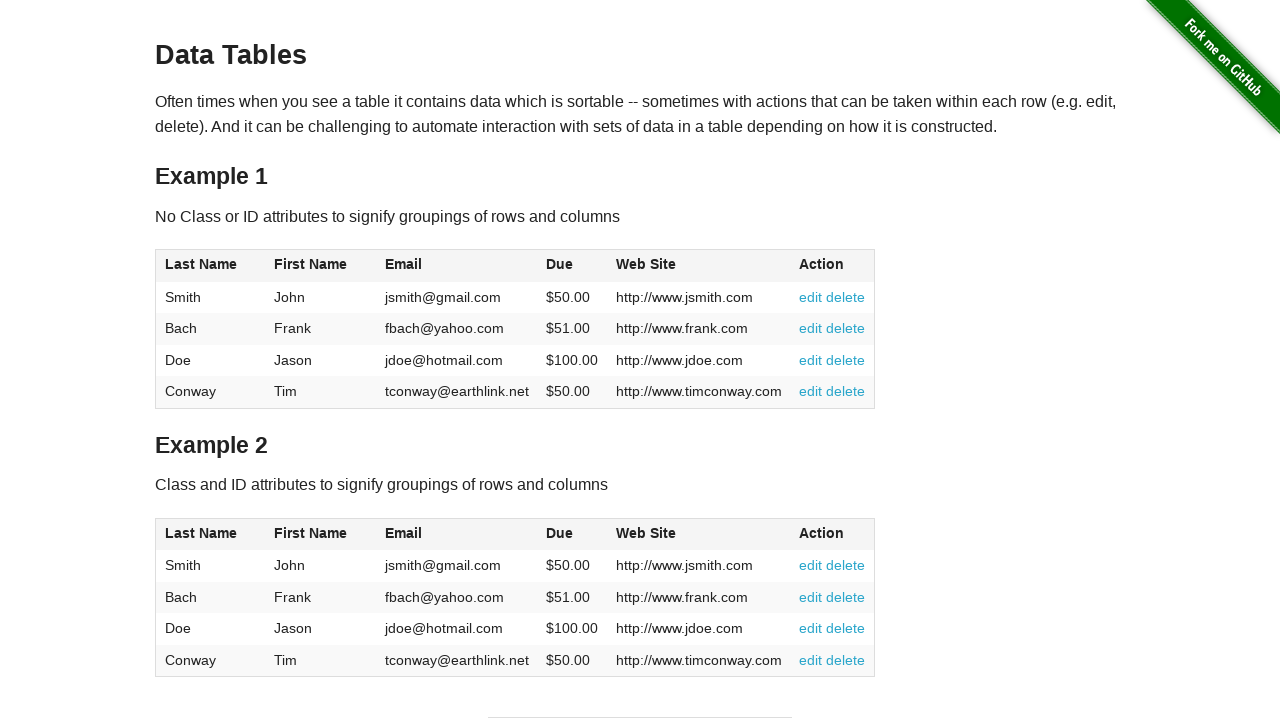

Clicked the Dues column header in table 2 using semantic class attribute at (560, 533) on #table2 thead .dues
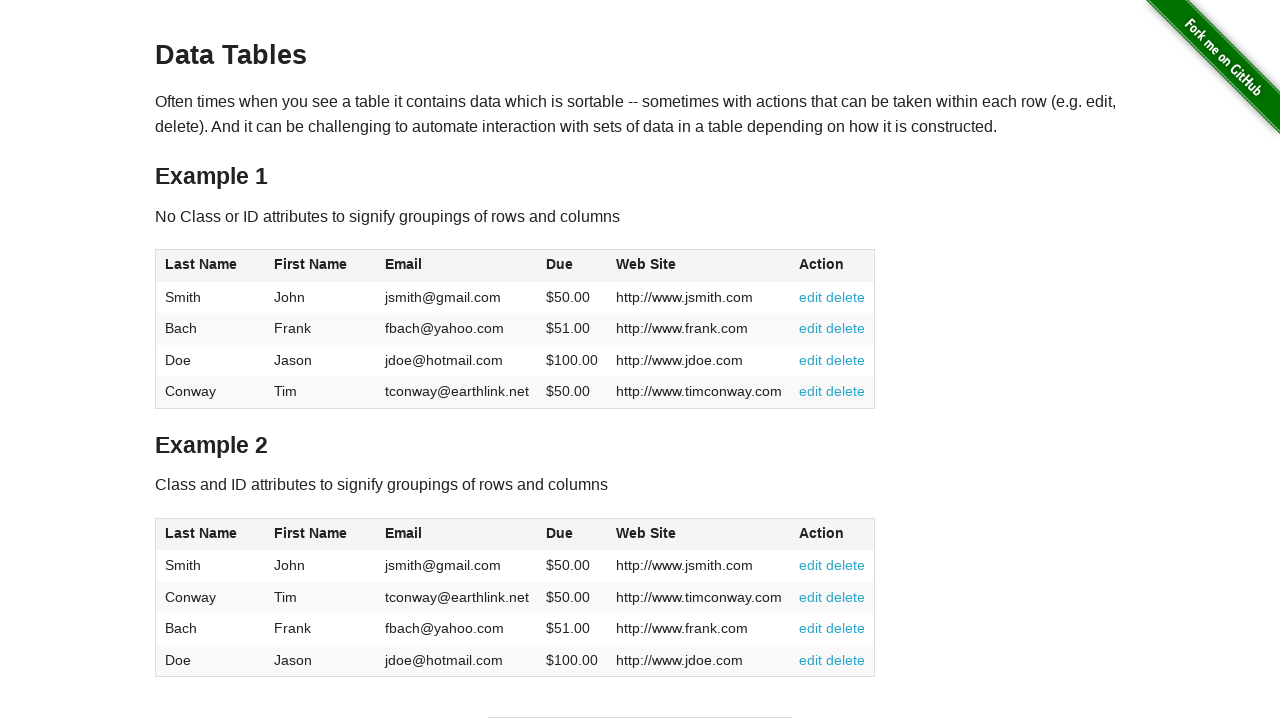

Table 2 sorted and dues column elements verified
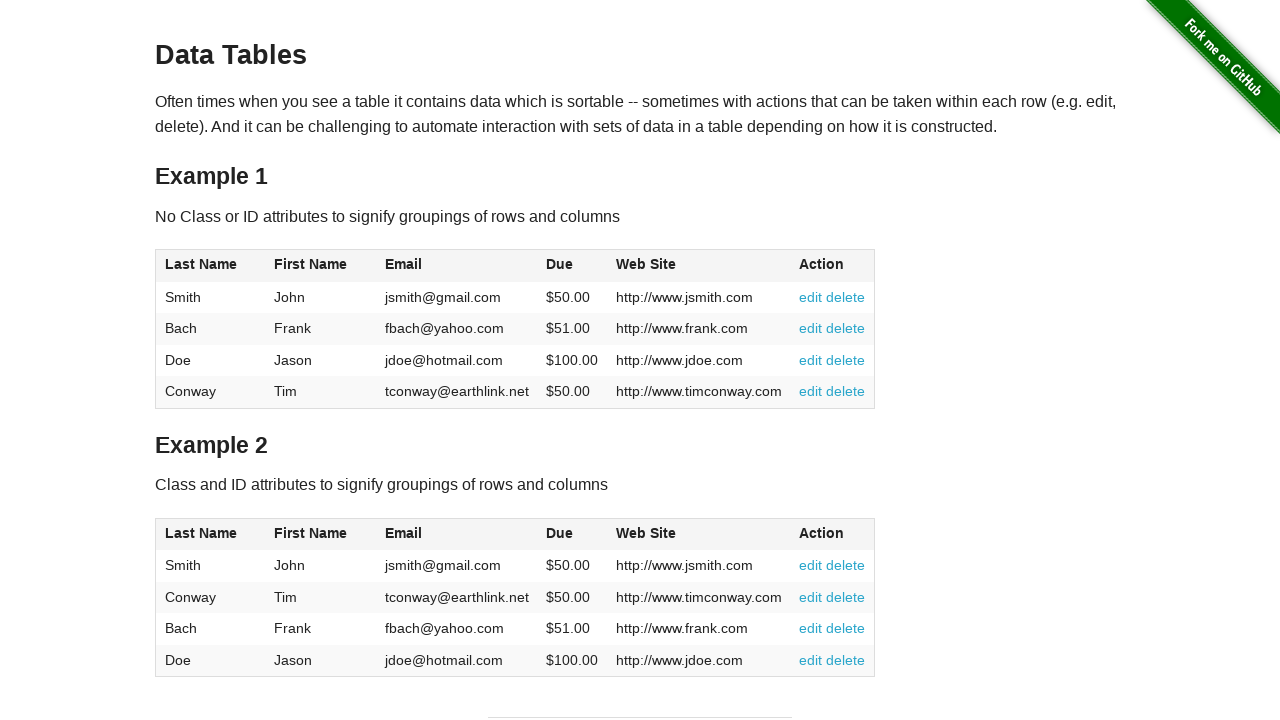

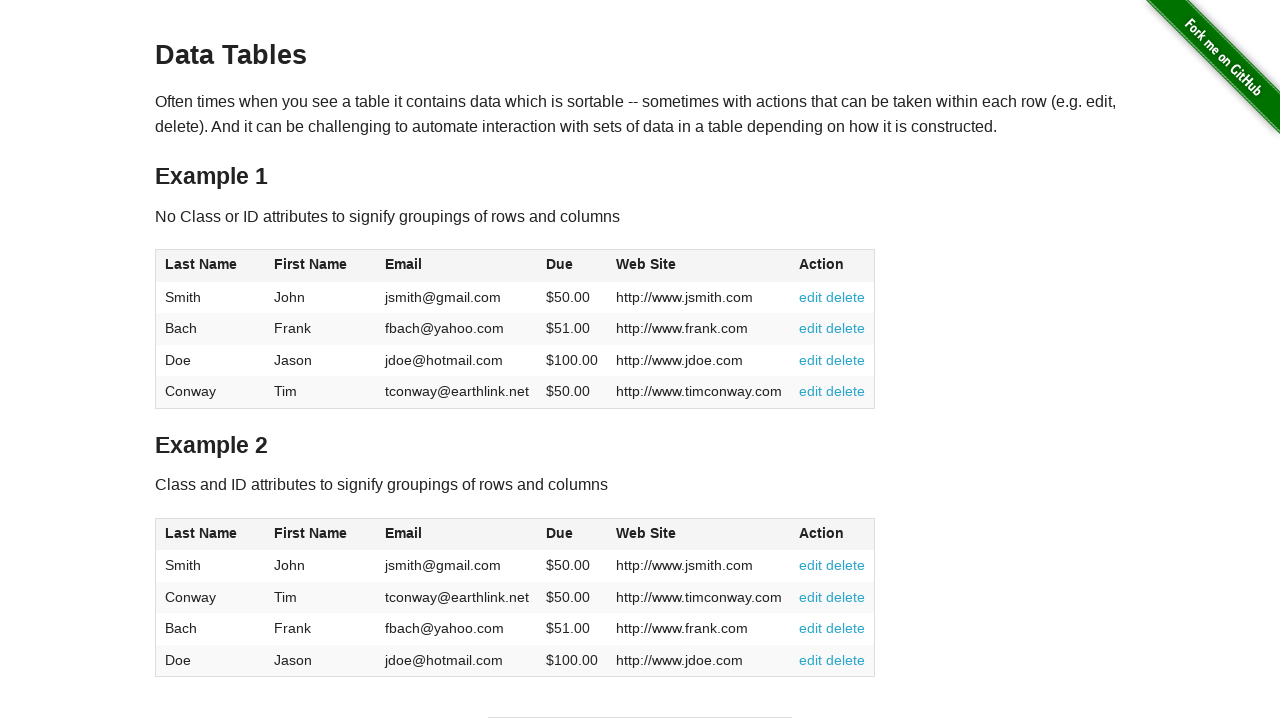